Tests form validation by attempting to submit an empty required field and checking the validation message

Starting URL: https://ehealthreminders.net/validate

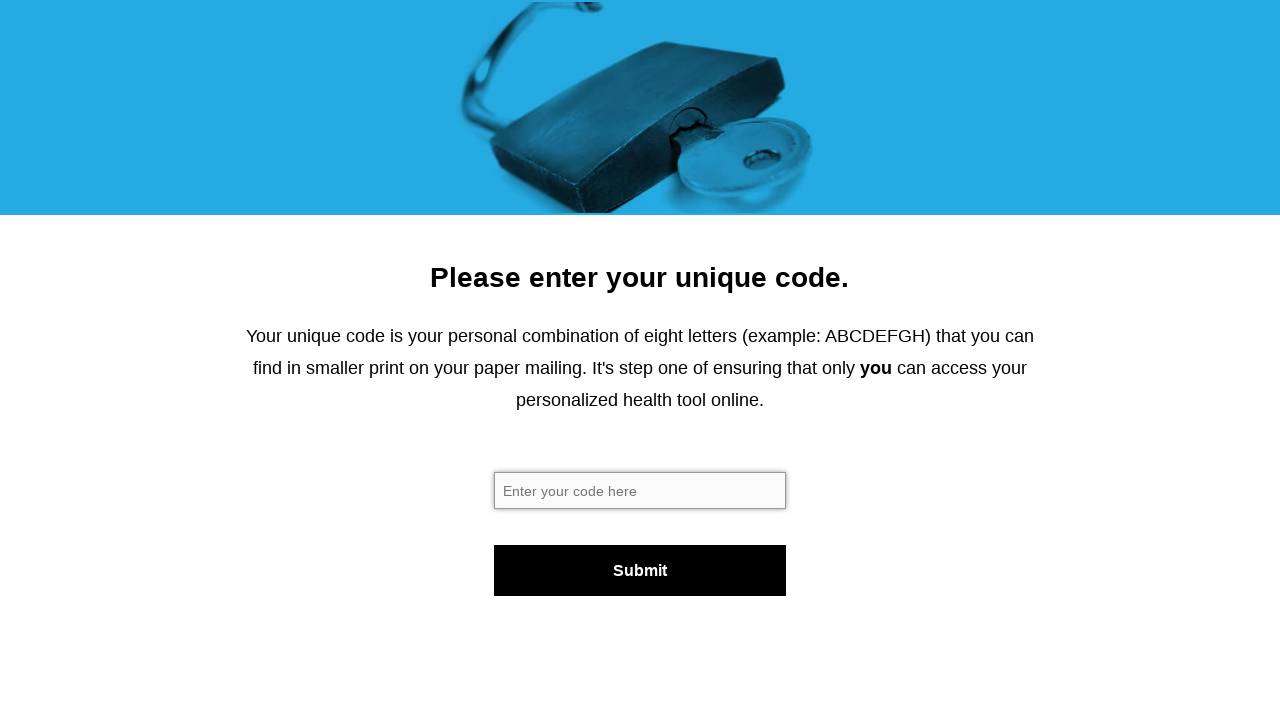

Clicked submit button without filling required field to trigger validation at (640, 570) on button.medium.button.center.expand.black-button
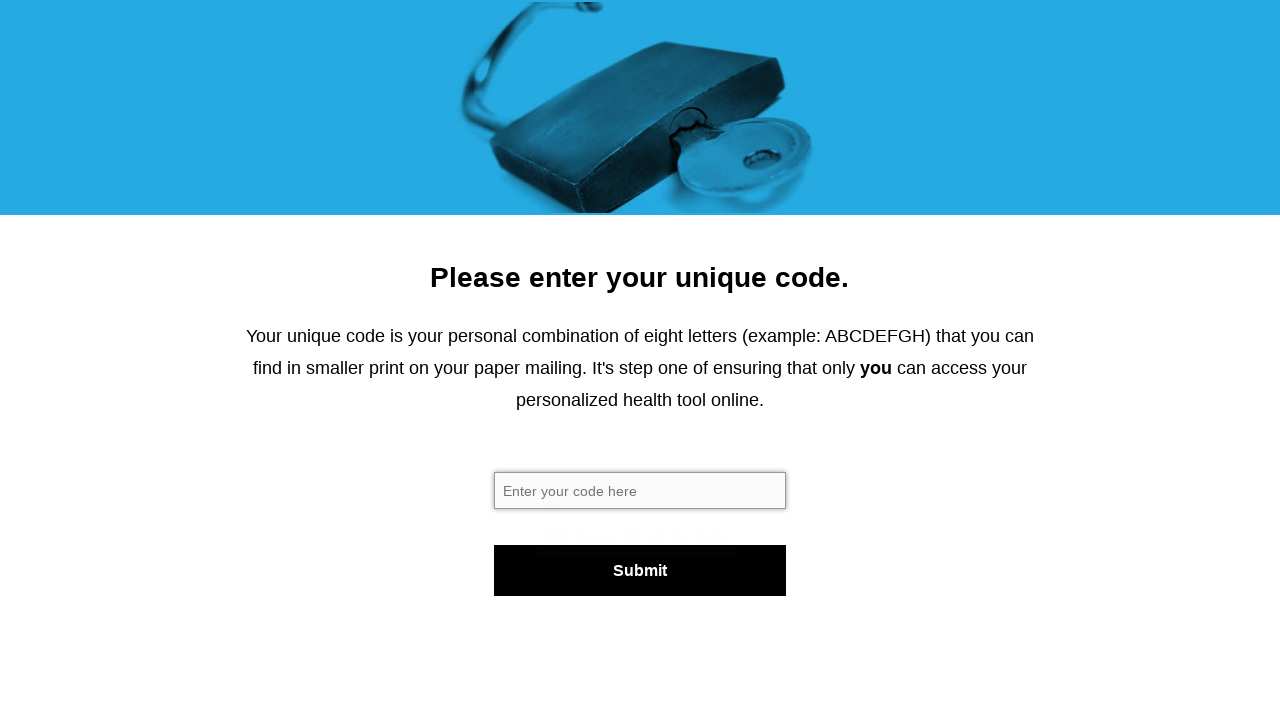

Waited 500ms for validation message to appear
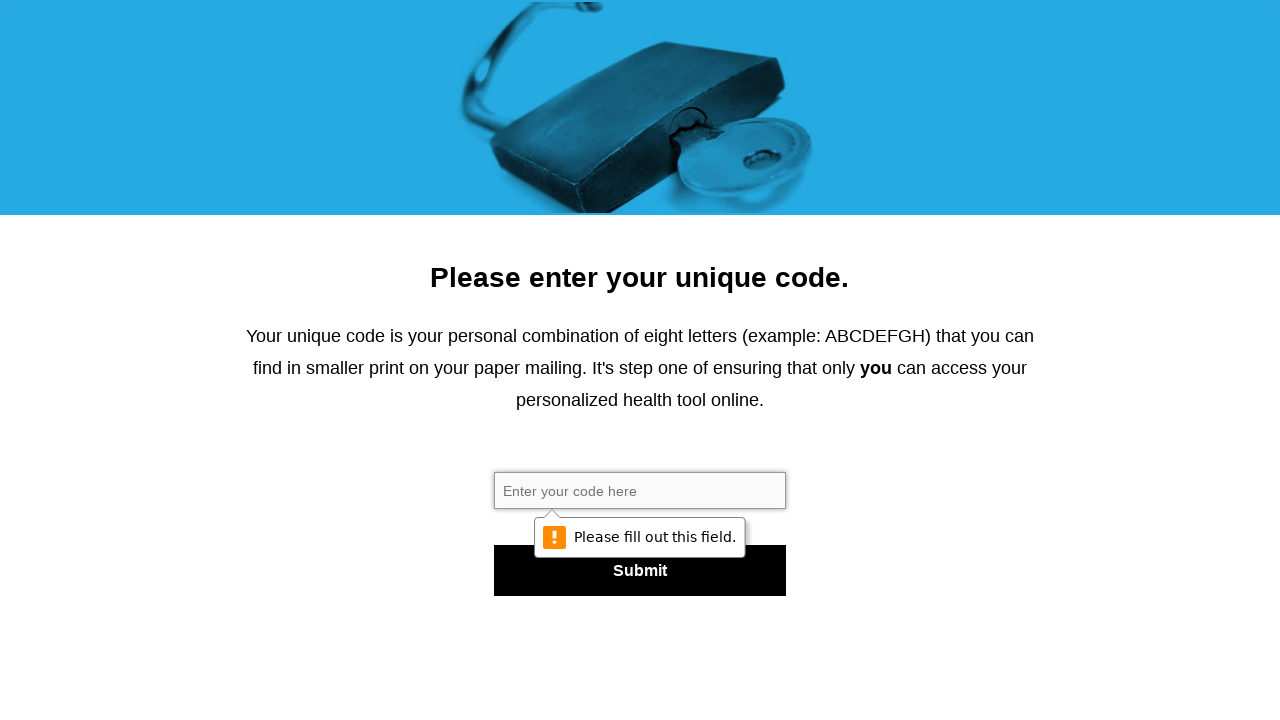

Located the required input field
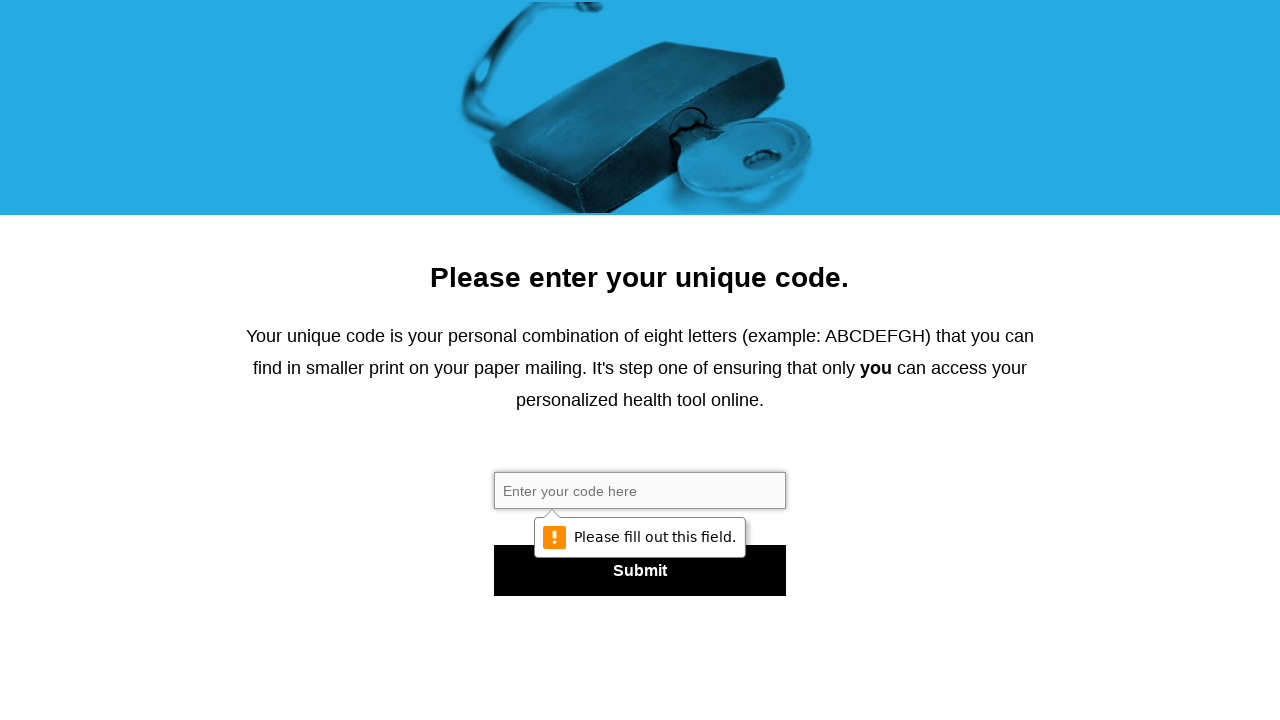

Retrieved validation message: 'Please fill out this field.'
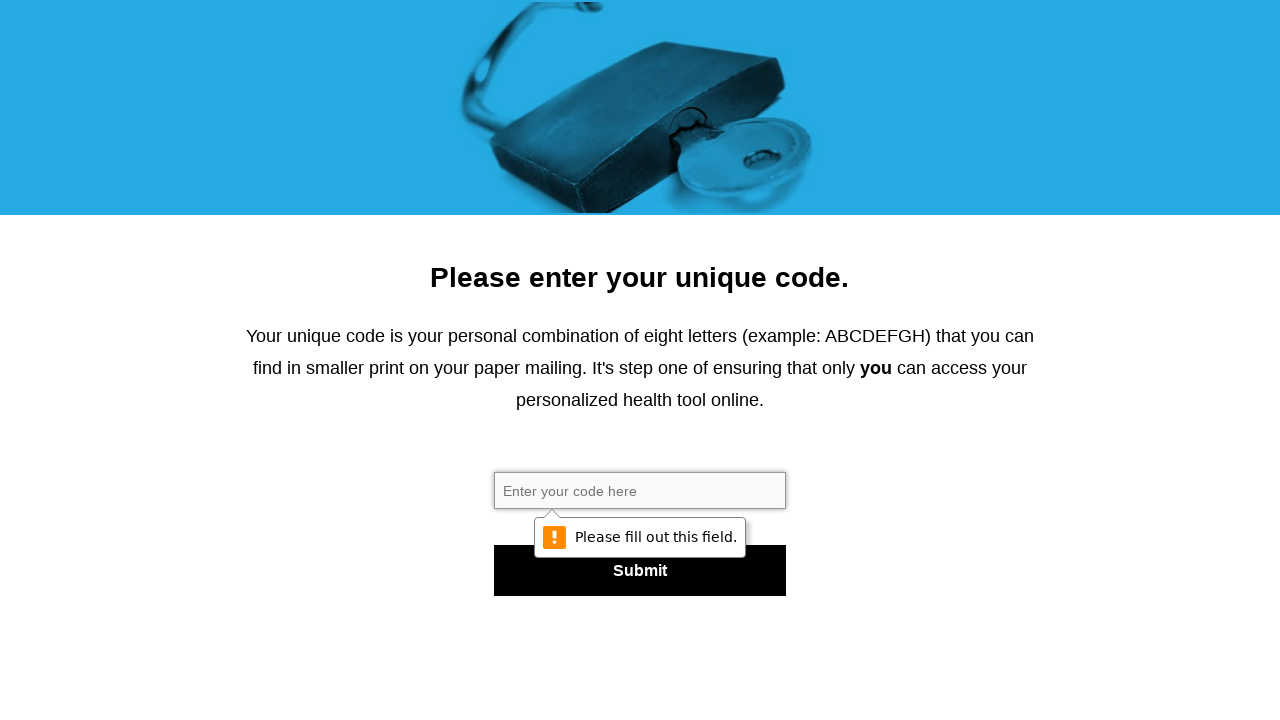

Printed validation message to console
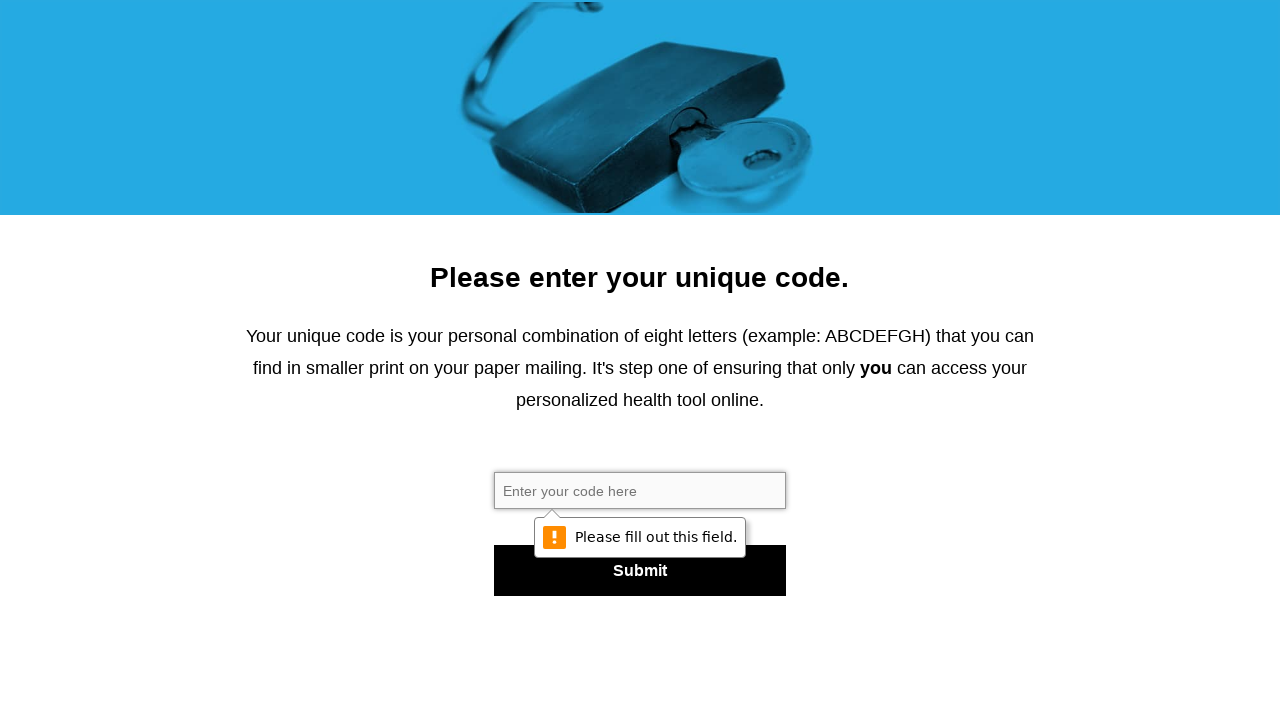

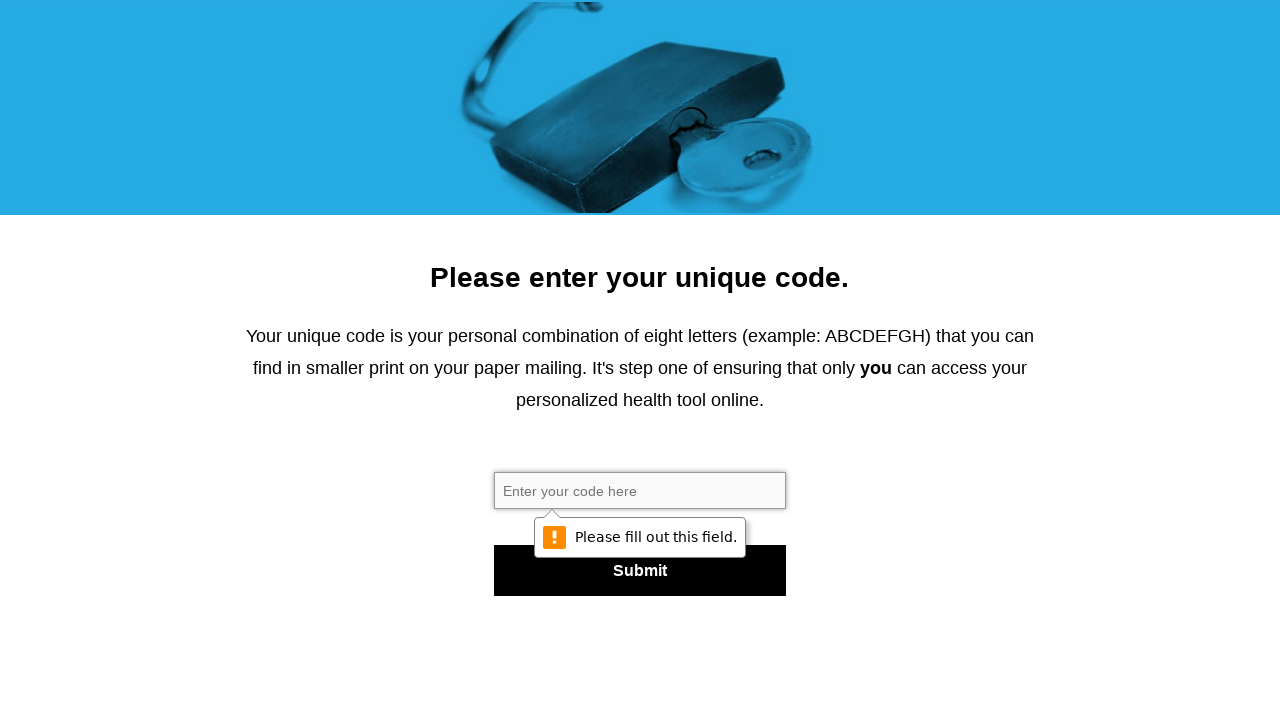